Adds a product to cart and completes the checkout process by filling in order details

Starting URL: https://www.demoblaze.com/

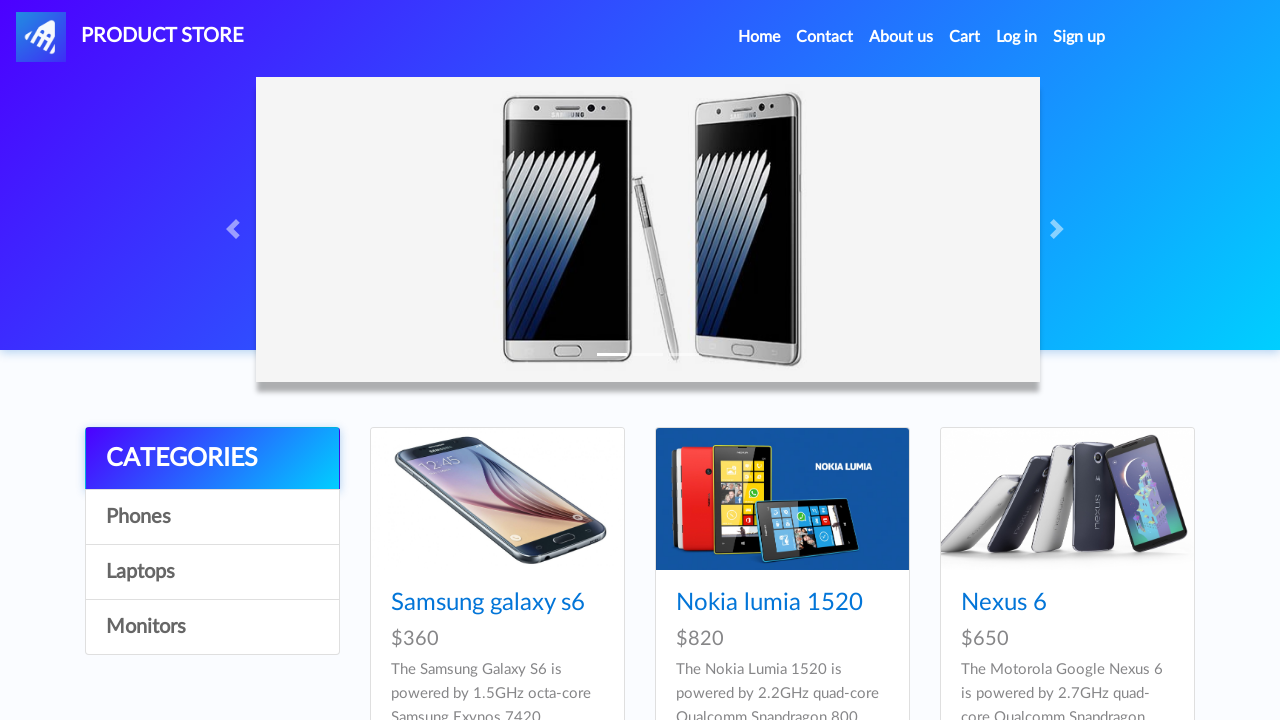

Clicked on first product at (488, 603) on xpath=//*[@id='tbodyid']/div[1]/div/div/h4/a
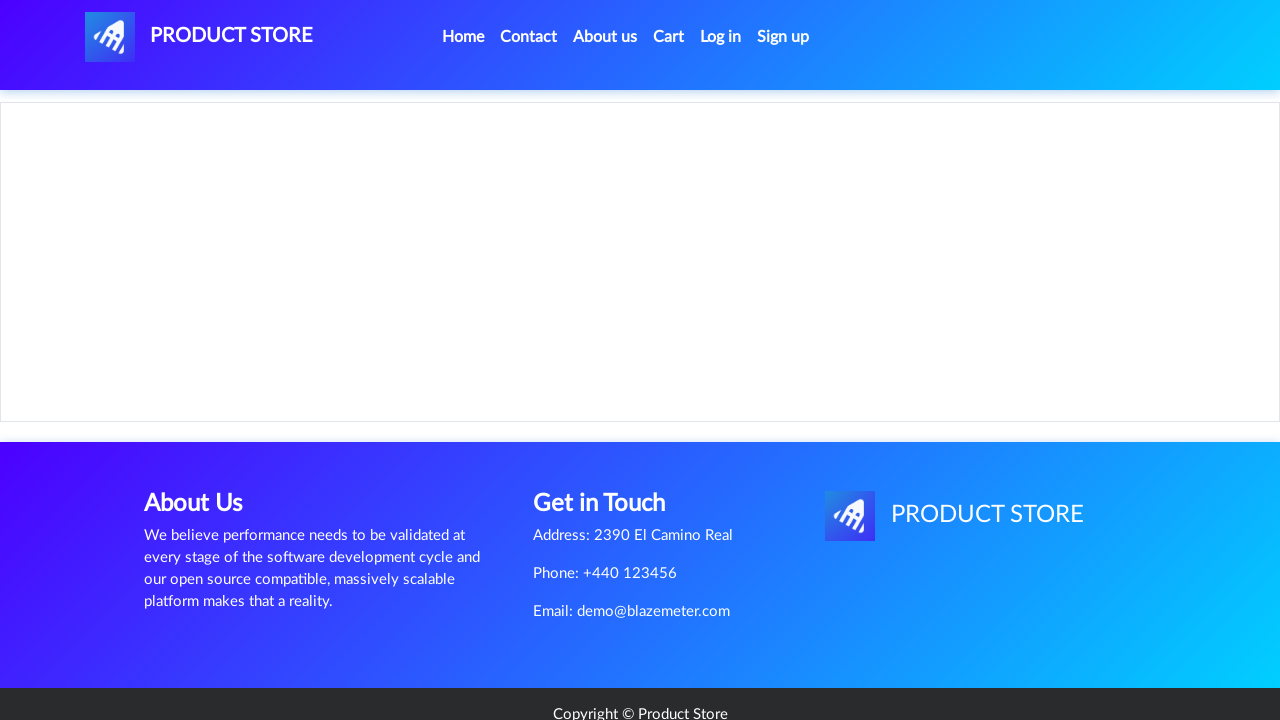

Clicked add to cart button at (610, 440) on xpath=//a[@onclick='addToCart(1)']
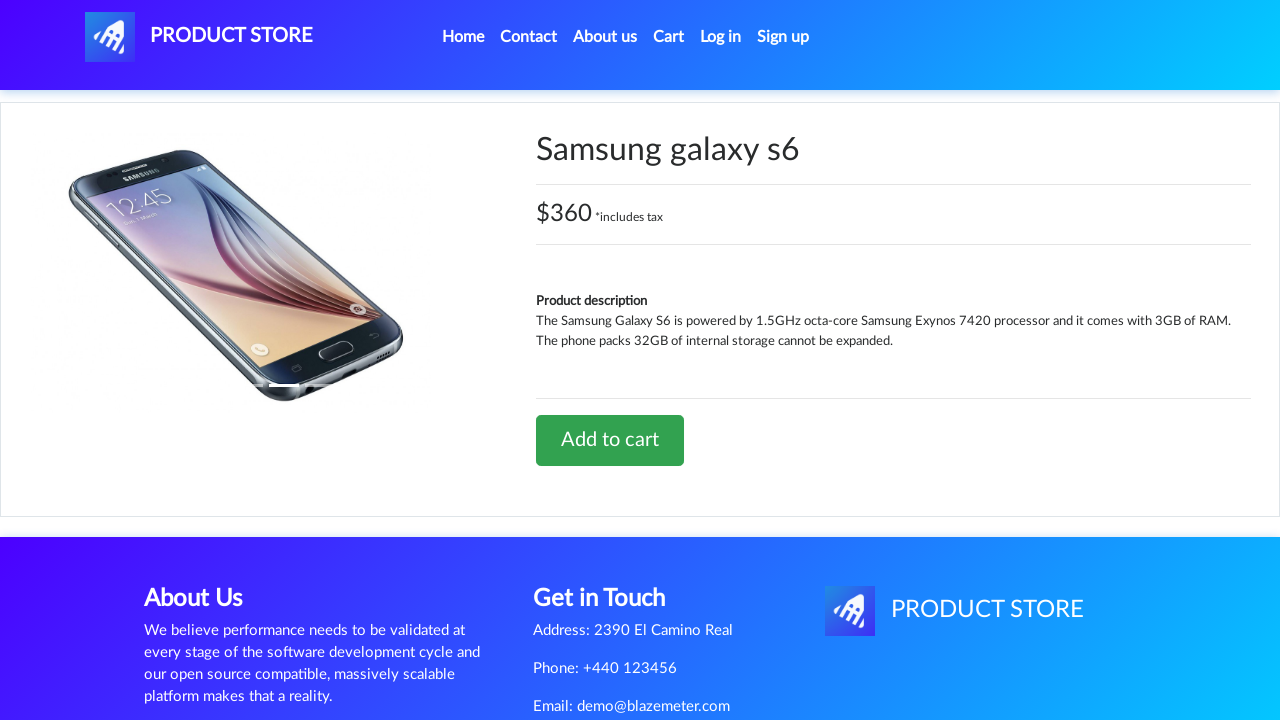

Alert dialog accepted
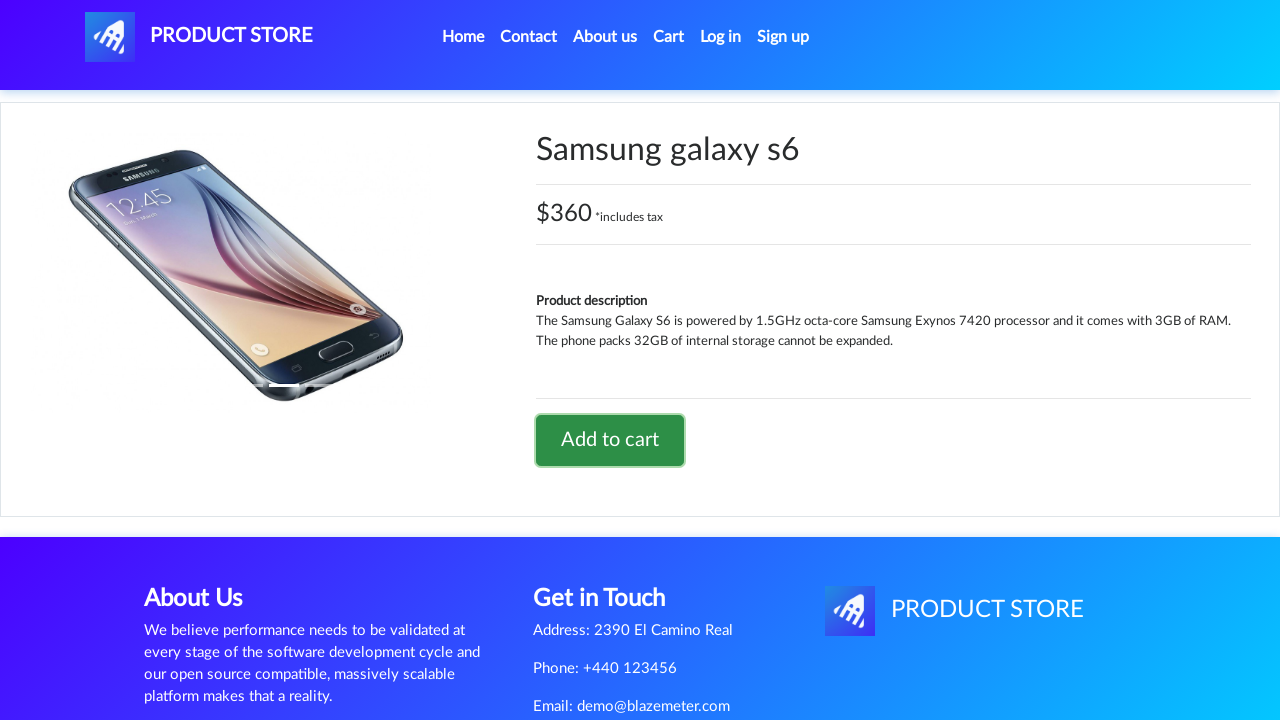

Navigated to cart at (669, 37) on #cartur
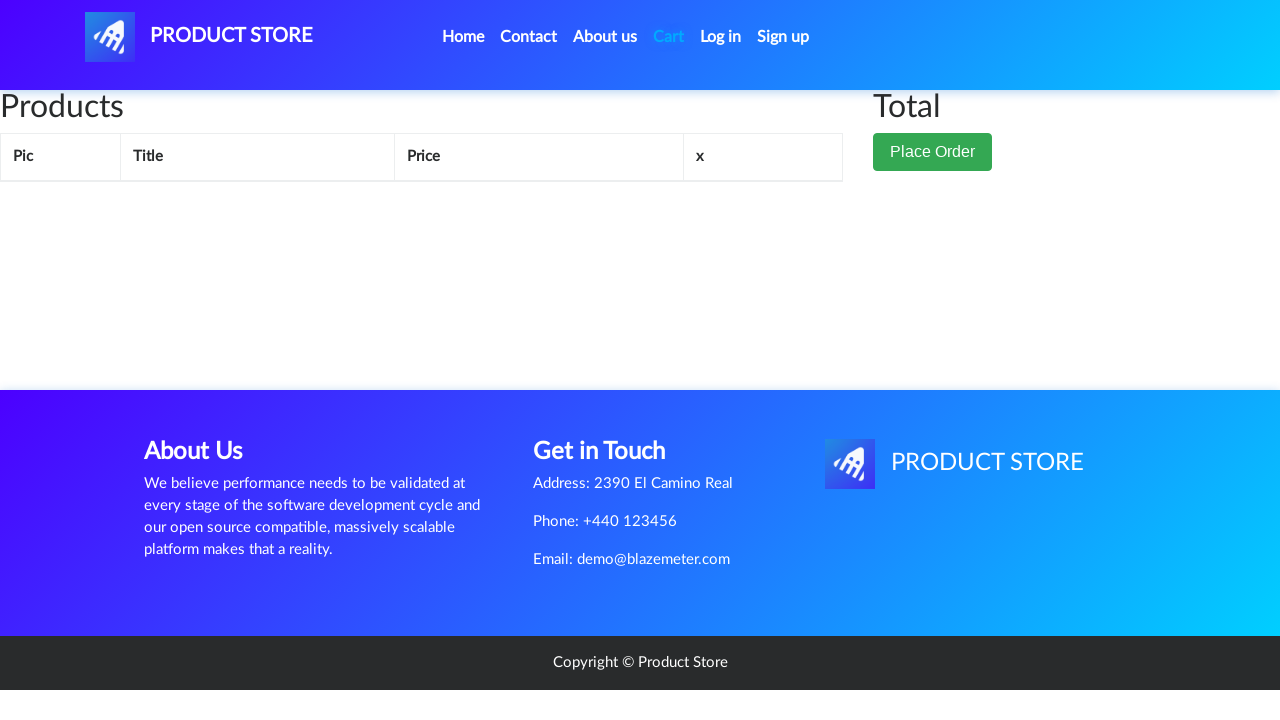

Clicked Place Order button at (933, 152) on xpath=//*[@id='page-wrapper']/div/div[2]/button
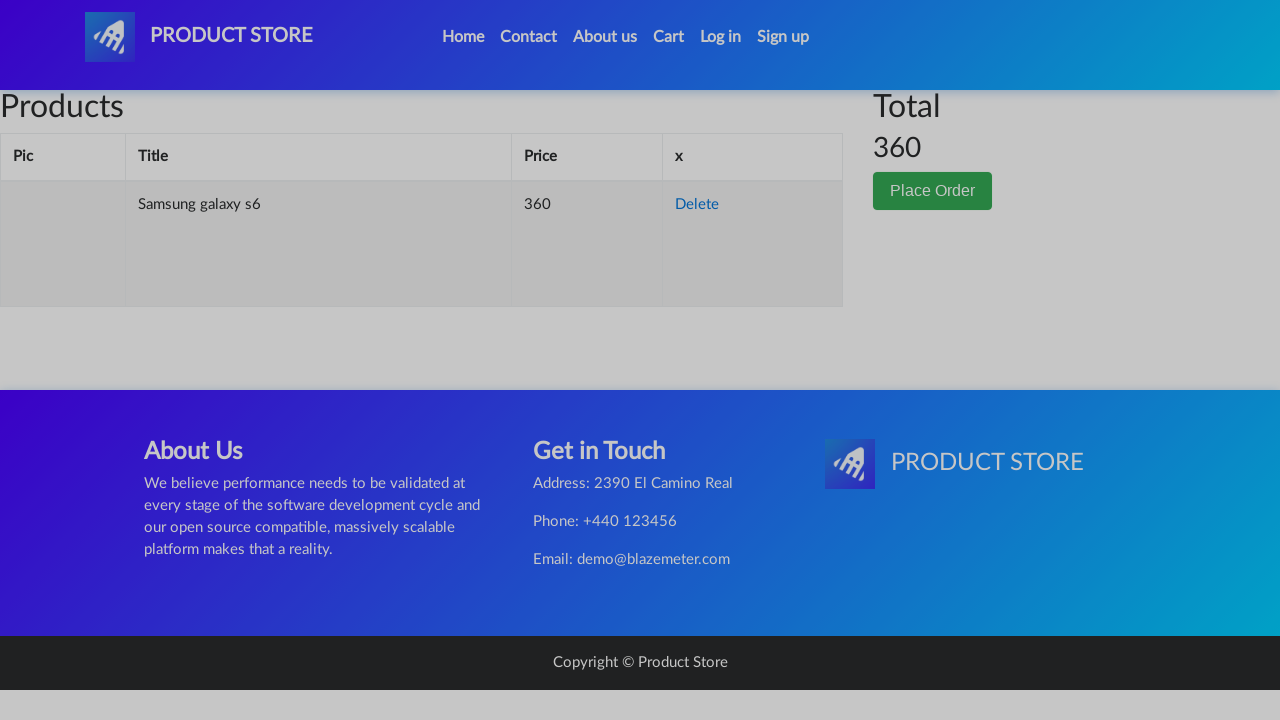

Filled name field with 'Farah' on //*[@id='name']
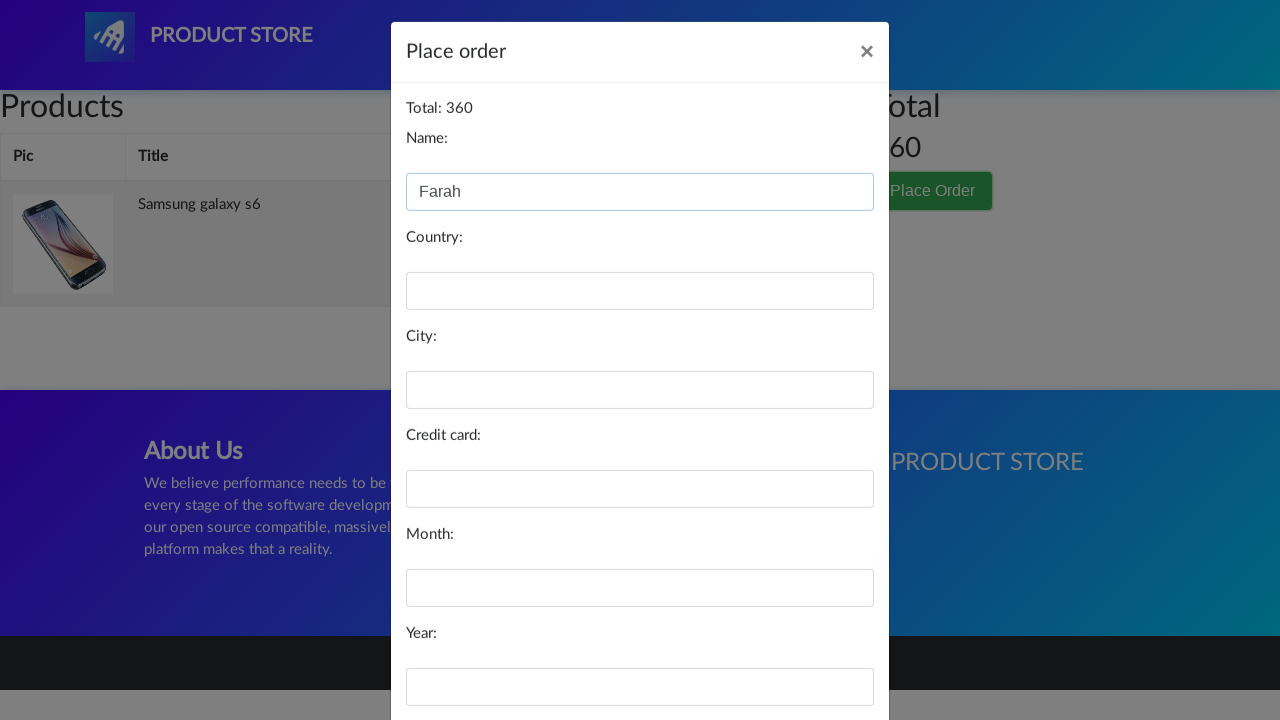

Filled country field with 'Egypt' on //*[@id='country']
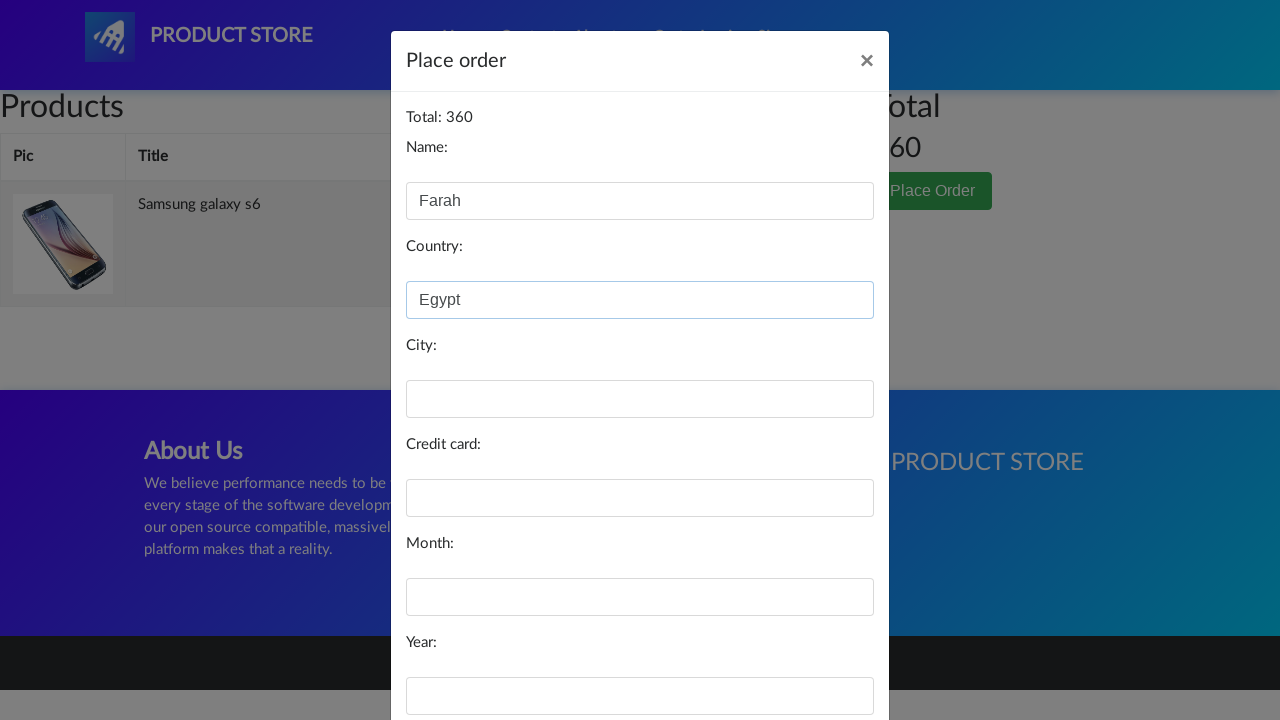

Filled city field with 'Assiut' on //*[@id='city']
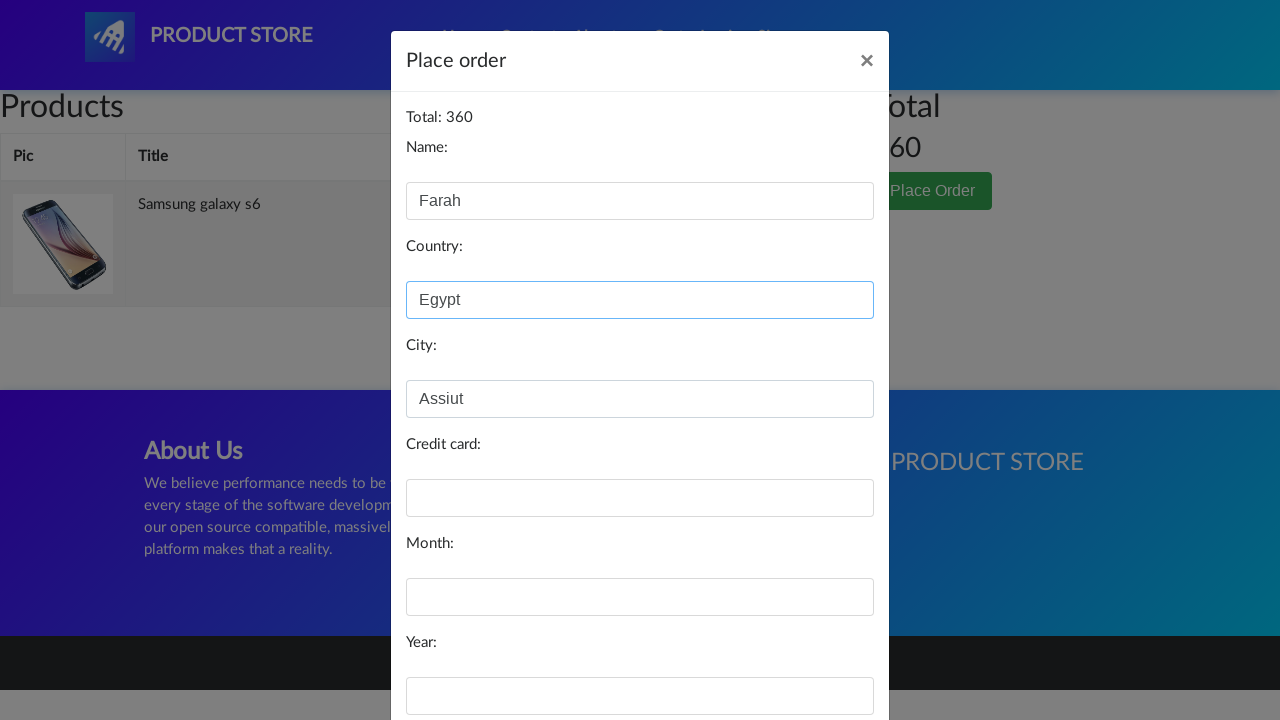

Filled card field with credit card number on //*[@id='card']
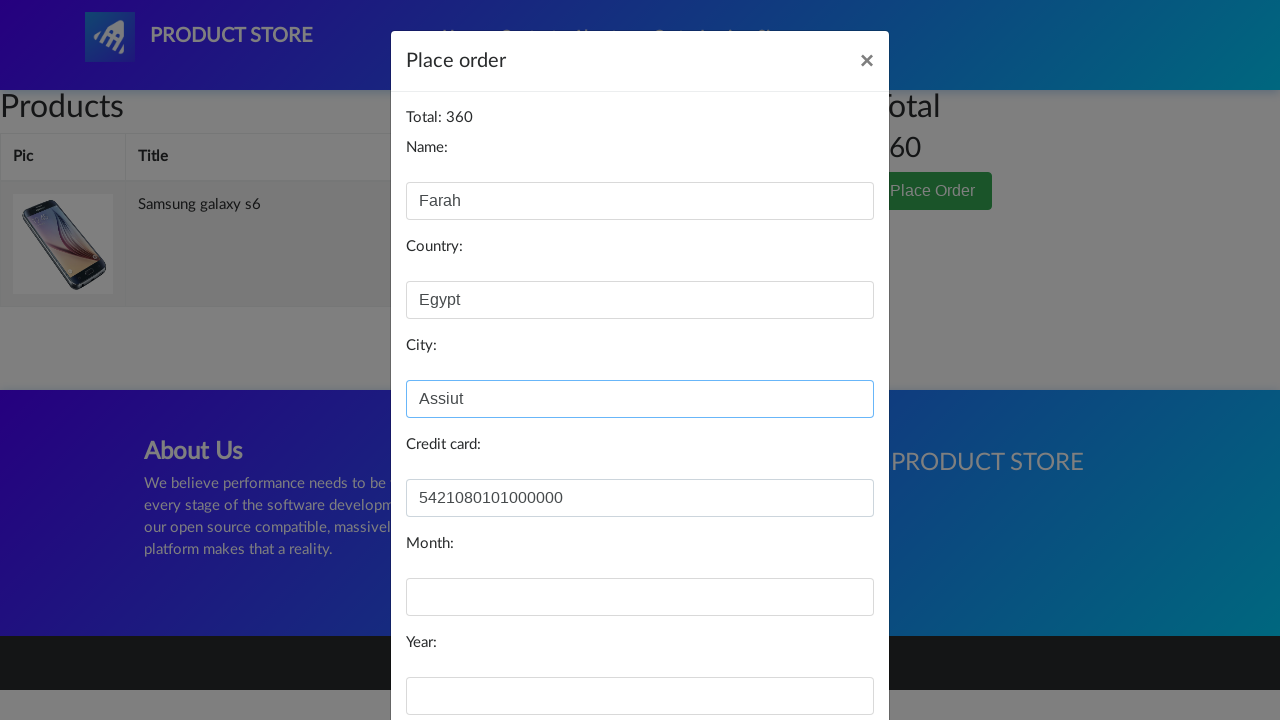

Filled month field with 'May' on //*[@id='month']
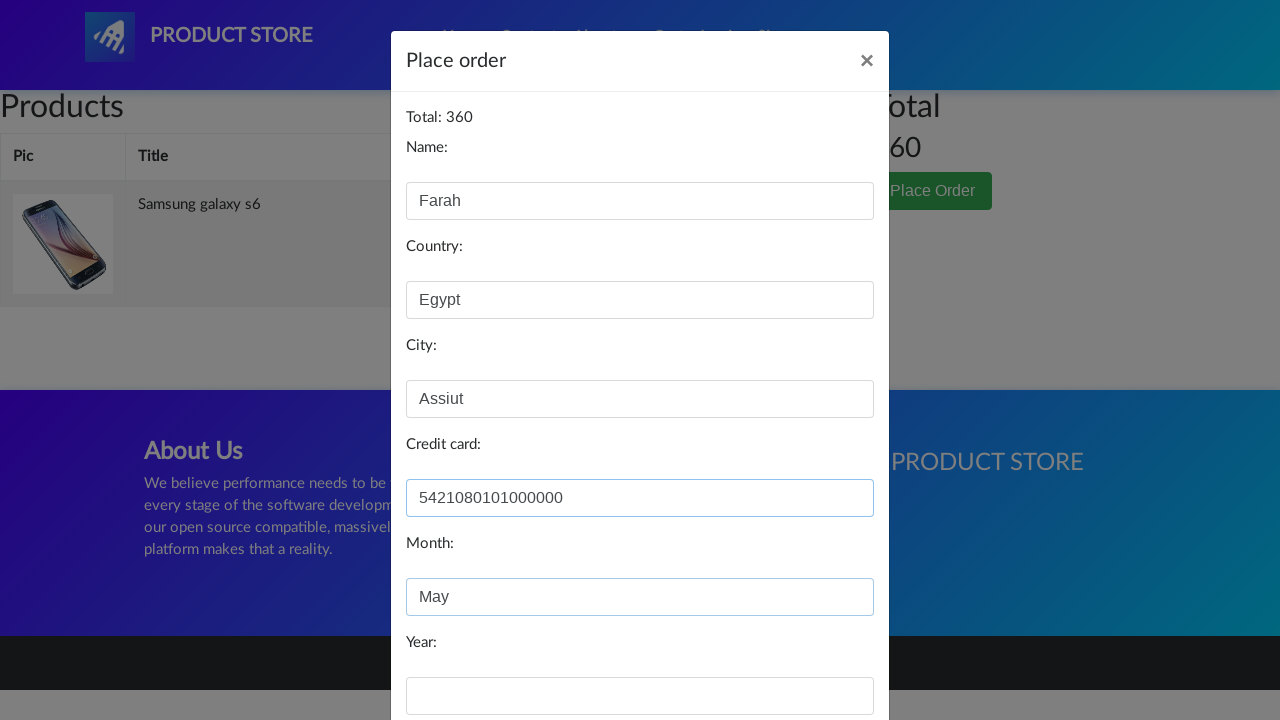

Filled year field with '2025' on //*[@id='year']
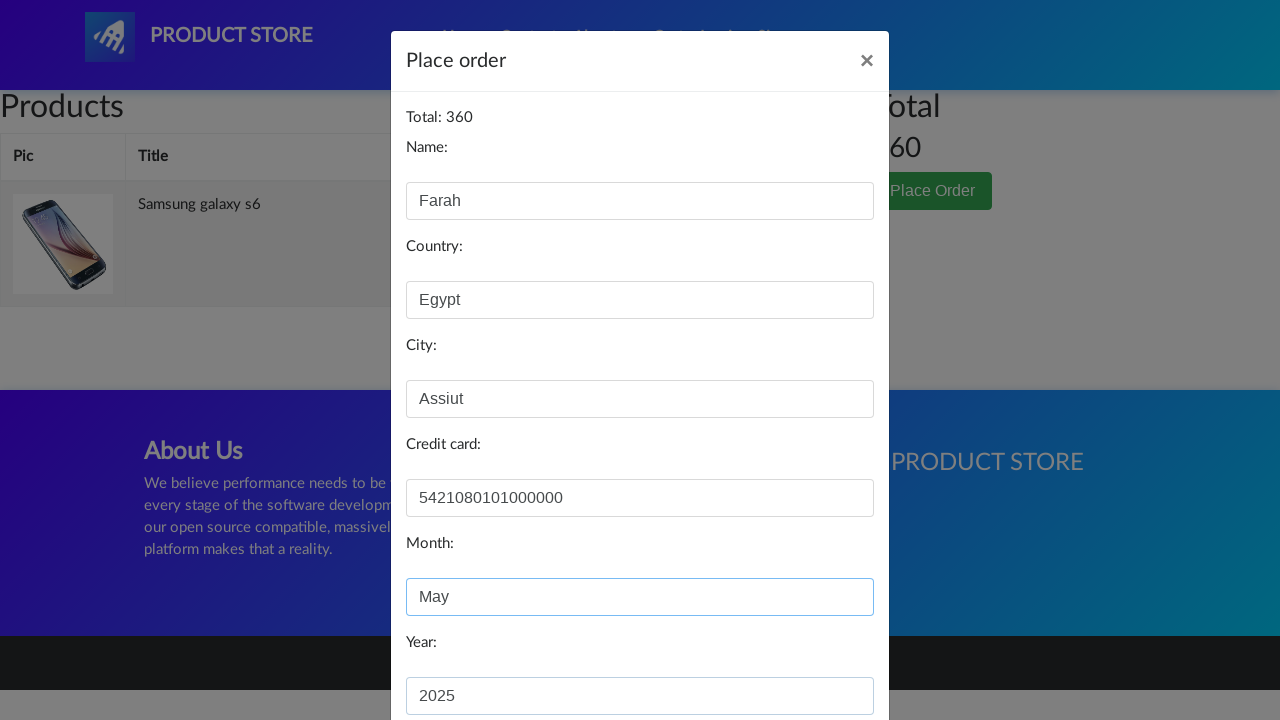

Clicked Purchase button to complete order at (823, 655) on xpath=//*[@id='orderModal']/div/div/div[3]/button[2]
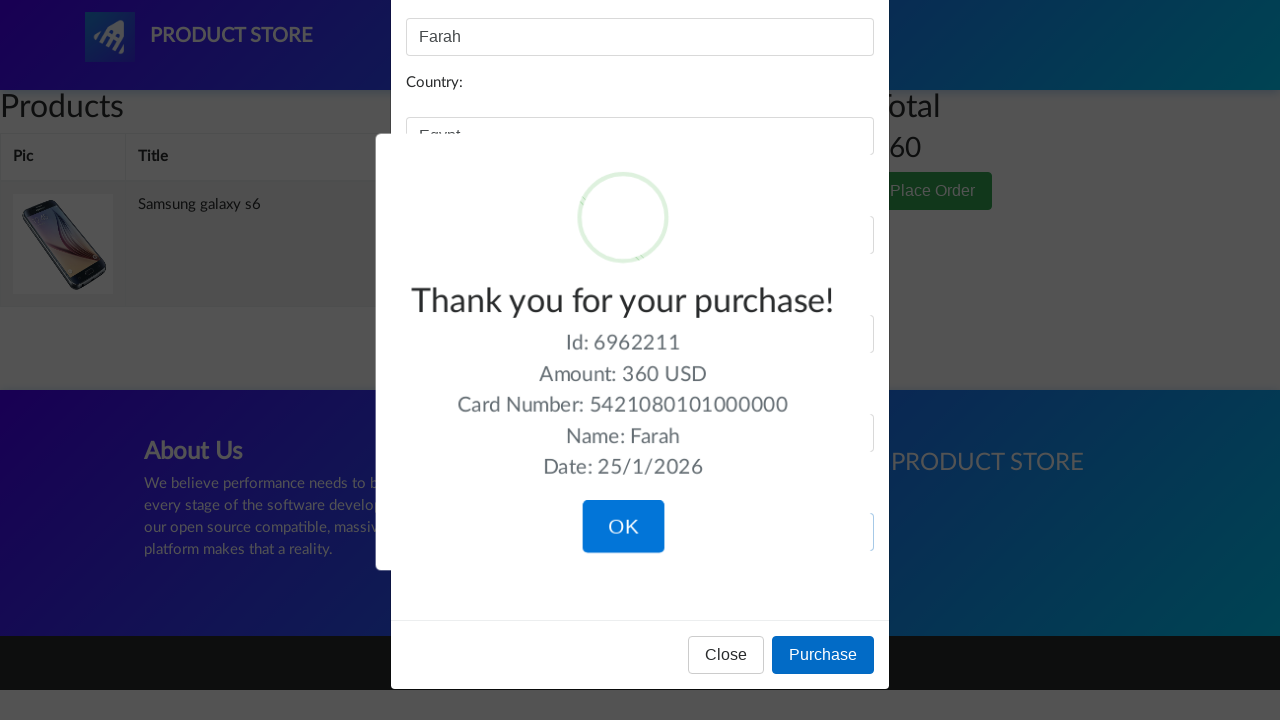

Closed order confirmation dialog at (623, 521) on xpath=/html/body/div[10]/div[7]/div/button
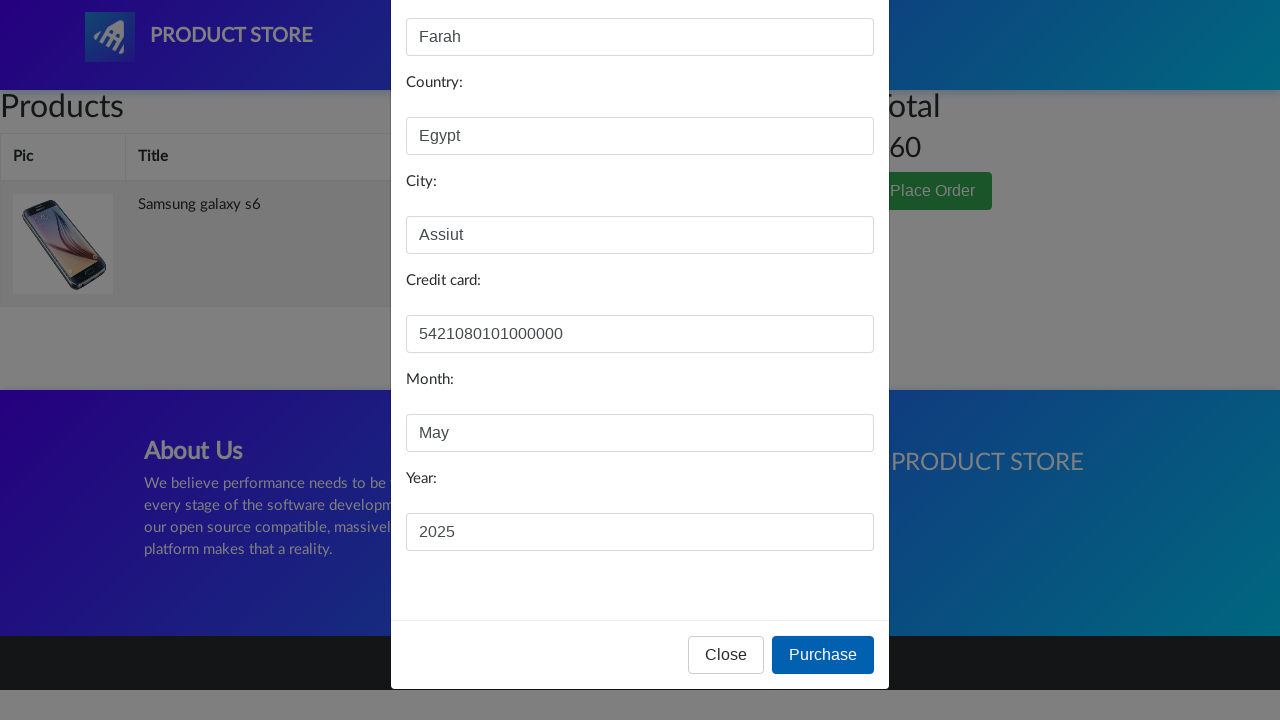

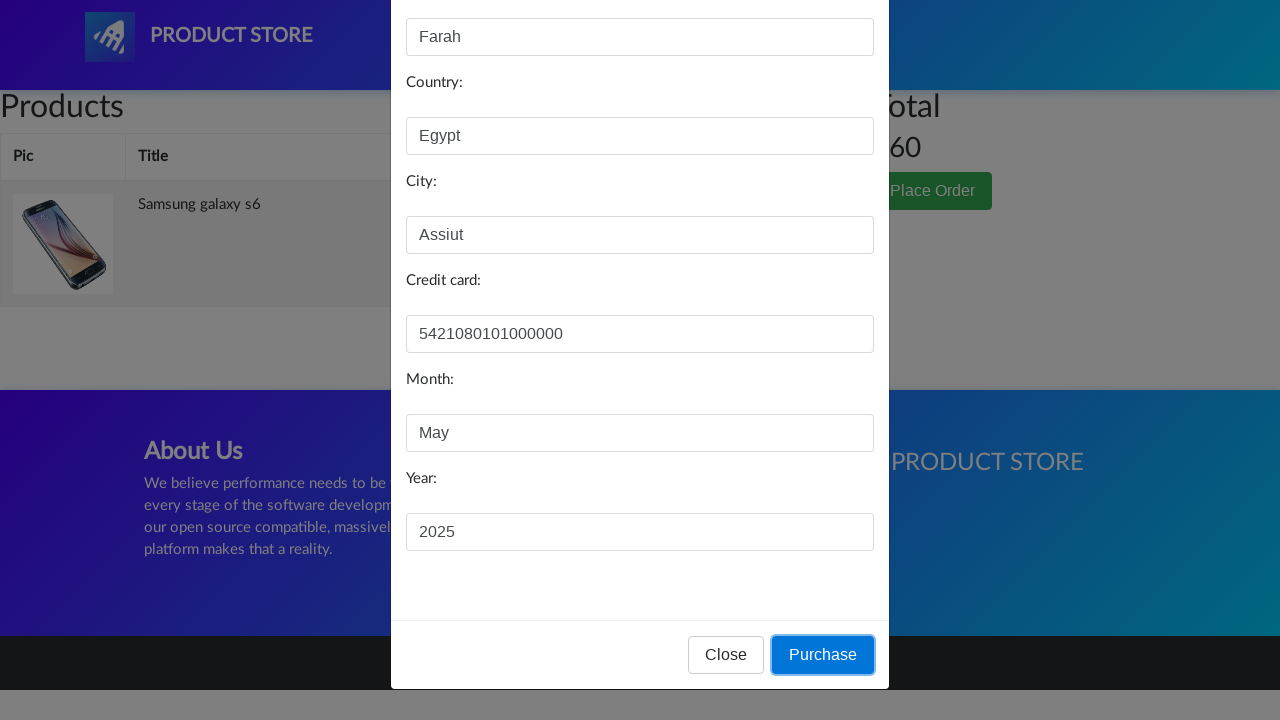